Tests JavaScript confirm dialog dismissal by clicking a button that triggers a confirm dialog and dismissing it

Starting URL: https://the-internet.herokuapp.com/javascript_alerts

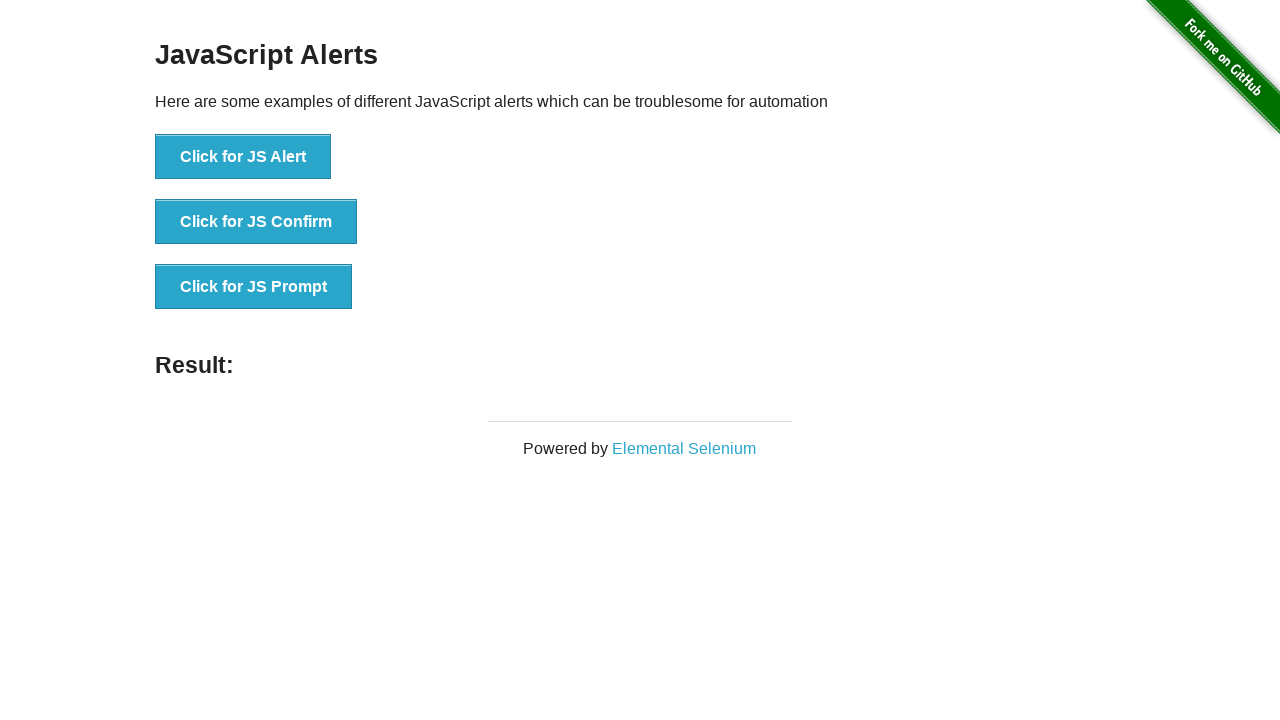

Set up dialog handler to dismiss confirm dialogs
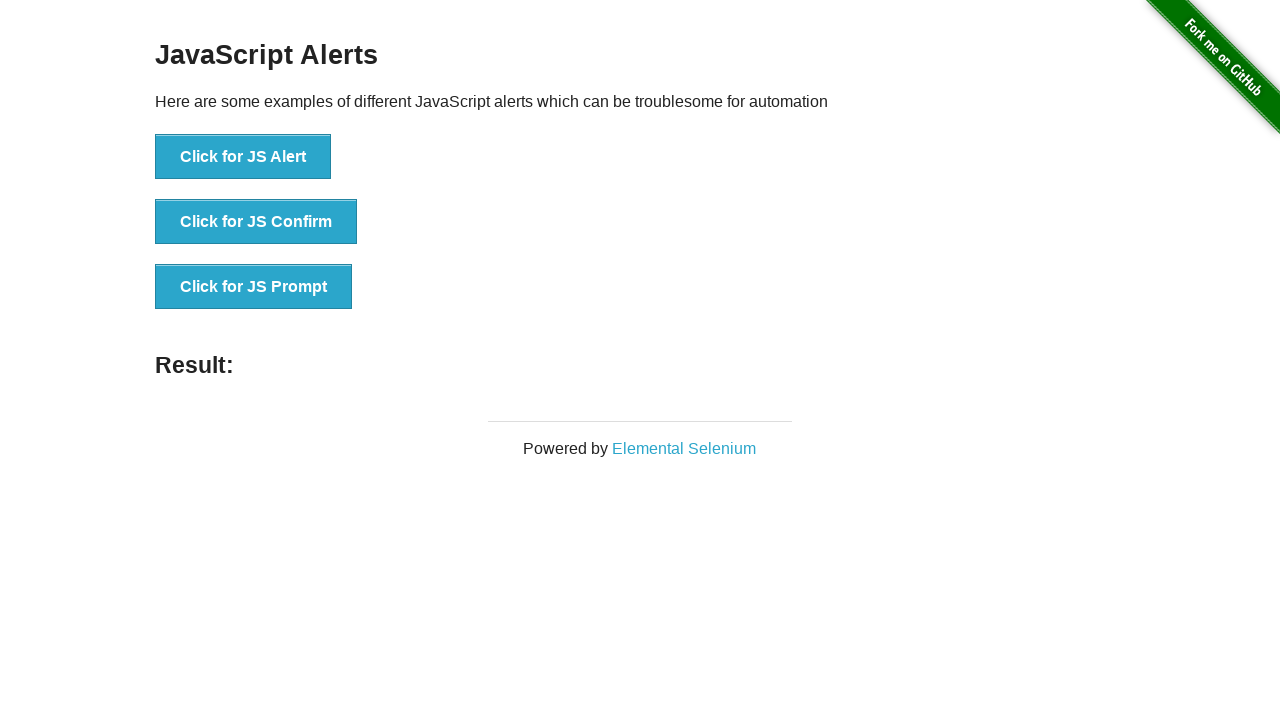

Clicked the 'Click for JS Confirm' button to trigger confirm dialog at (256, 222) on xpath=//*[contains(text(),'Click for JS Confirm')]
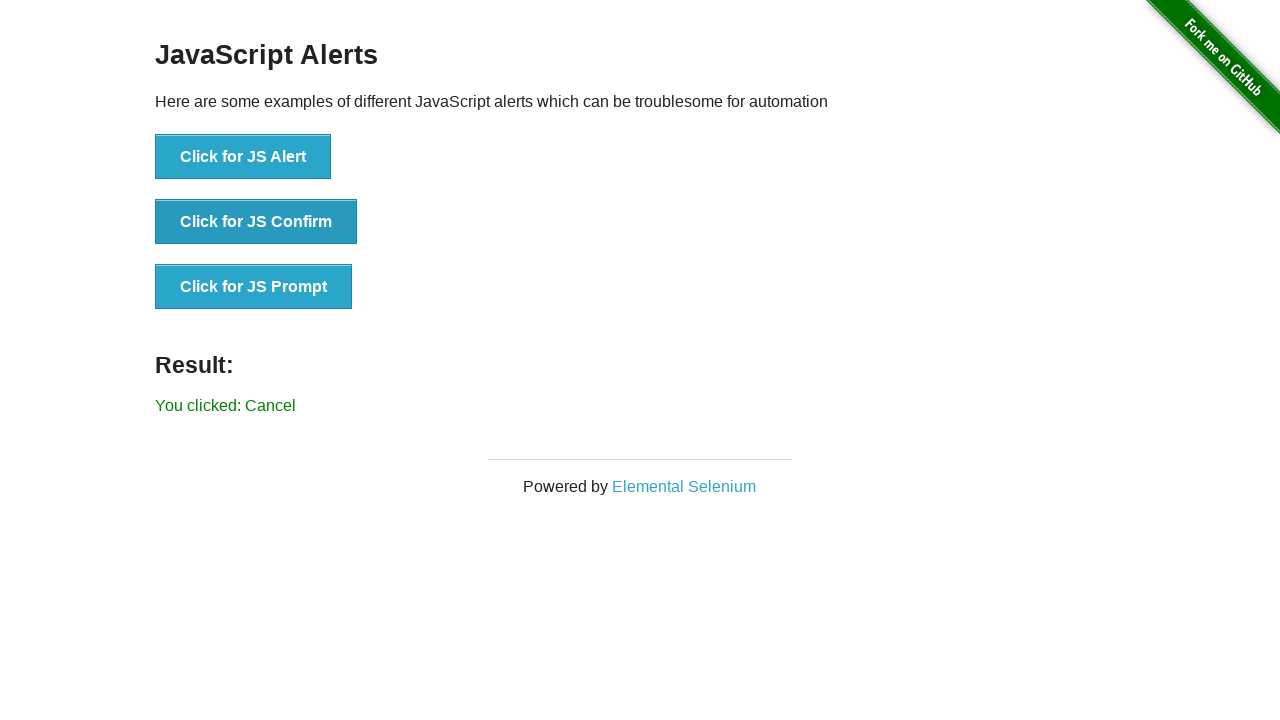

Result message appeared after dismissing confirm dialog
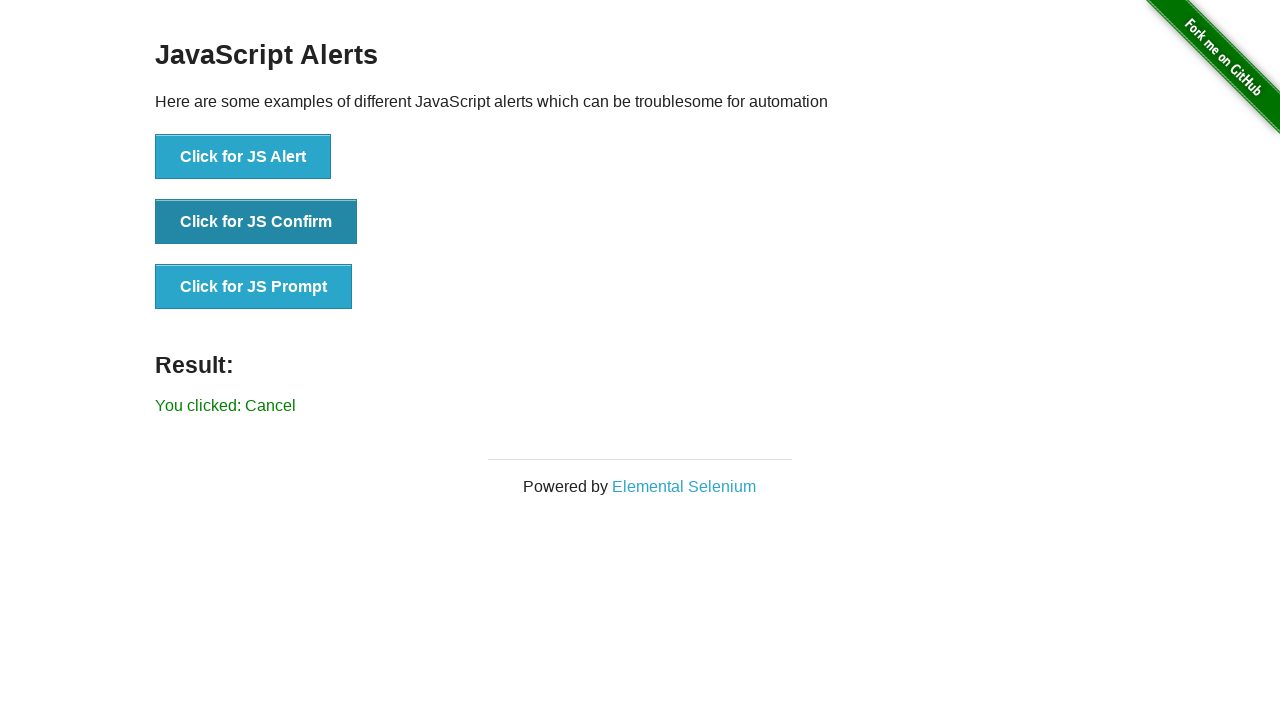

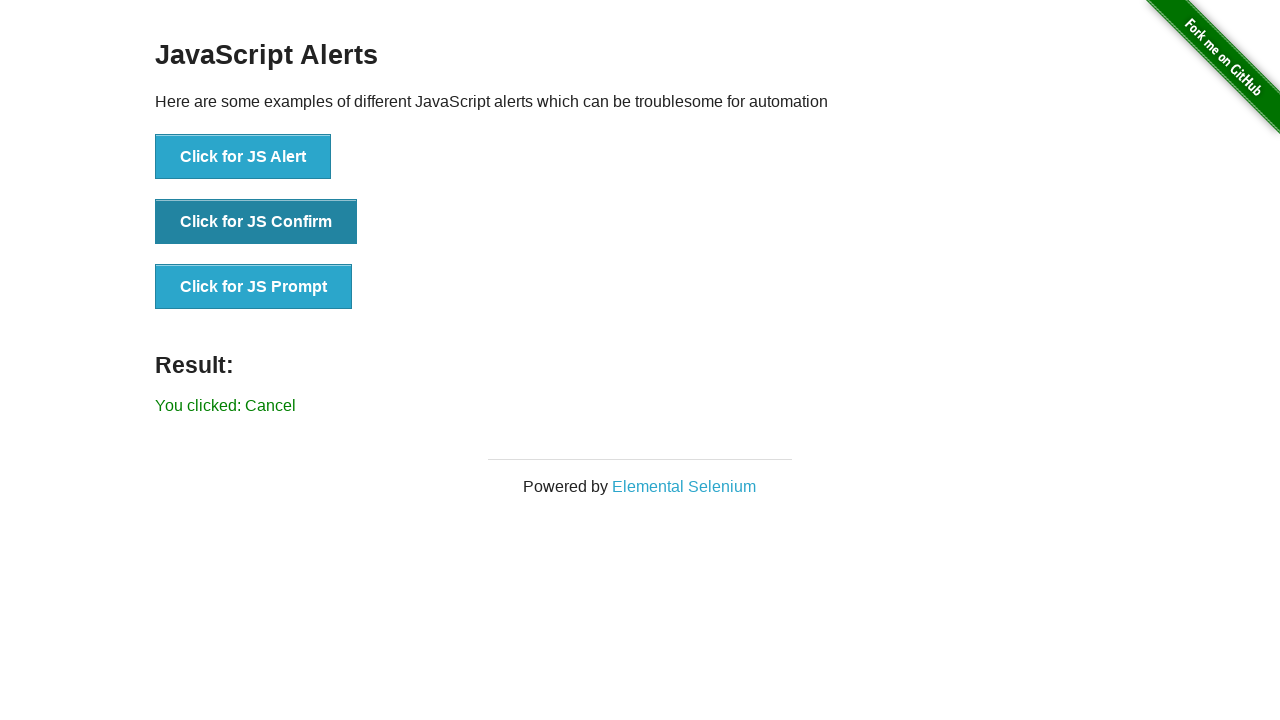